Tests infinite scroll functionality by scrolling to the bottom of the page

Starting URL: http://the-internet.herokuapp.com/infinite_scroll

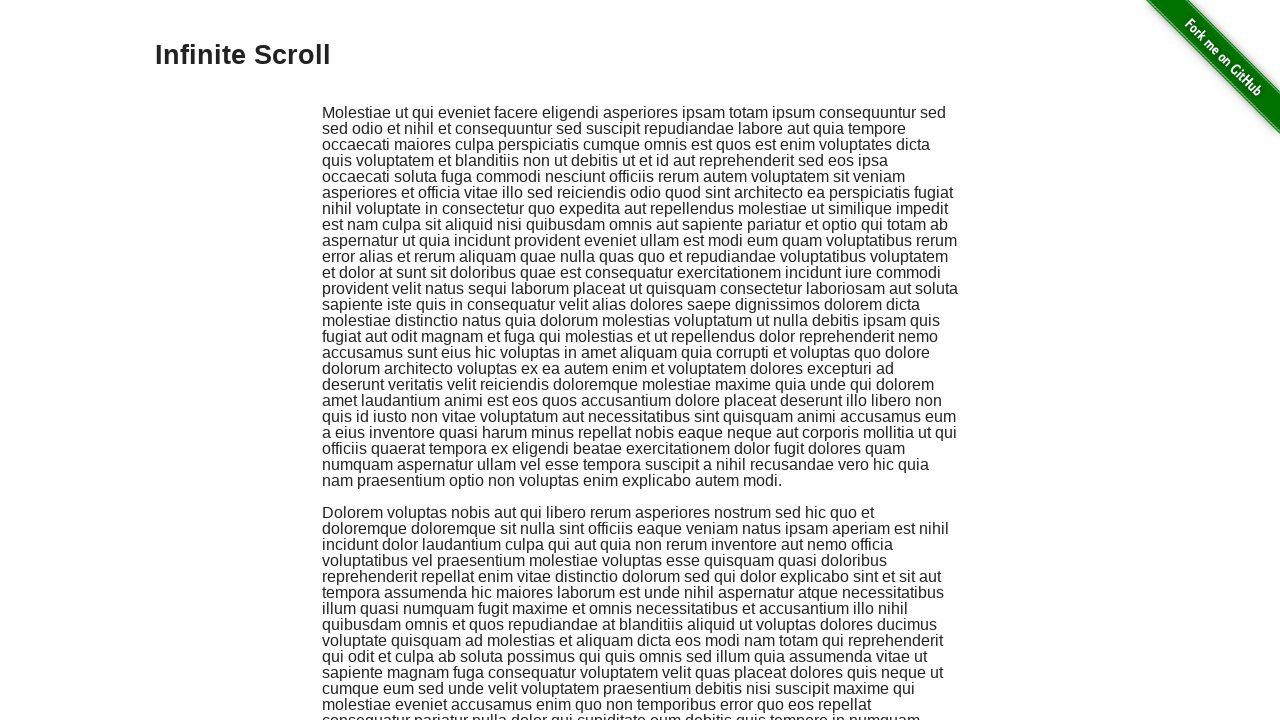

Scrolled to the bottom of the page
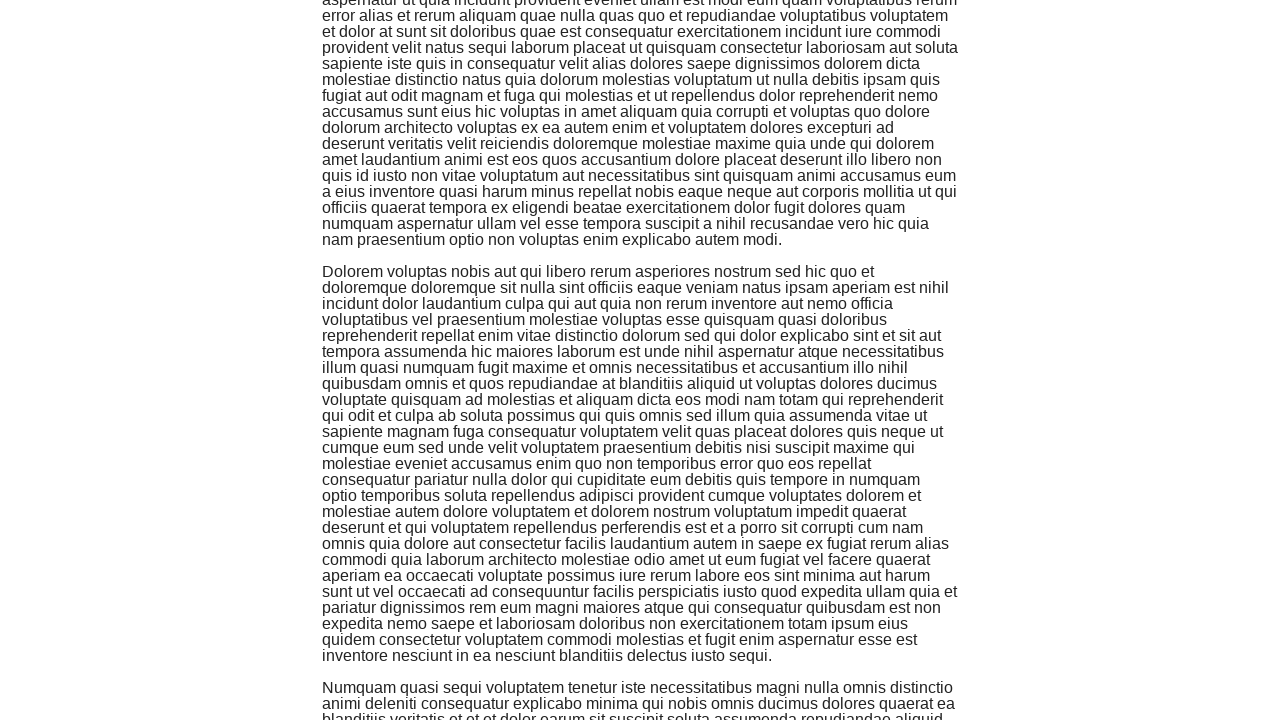

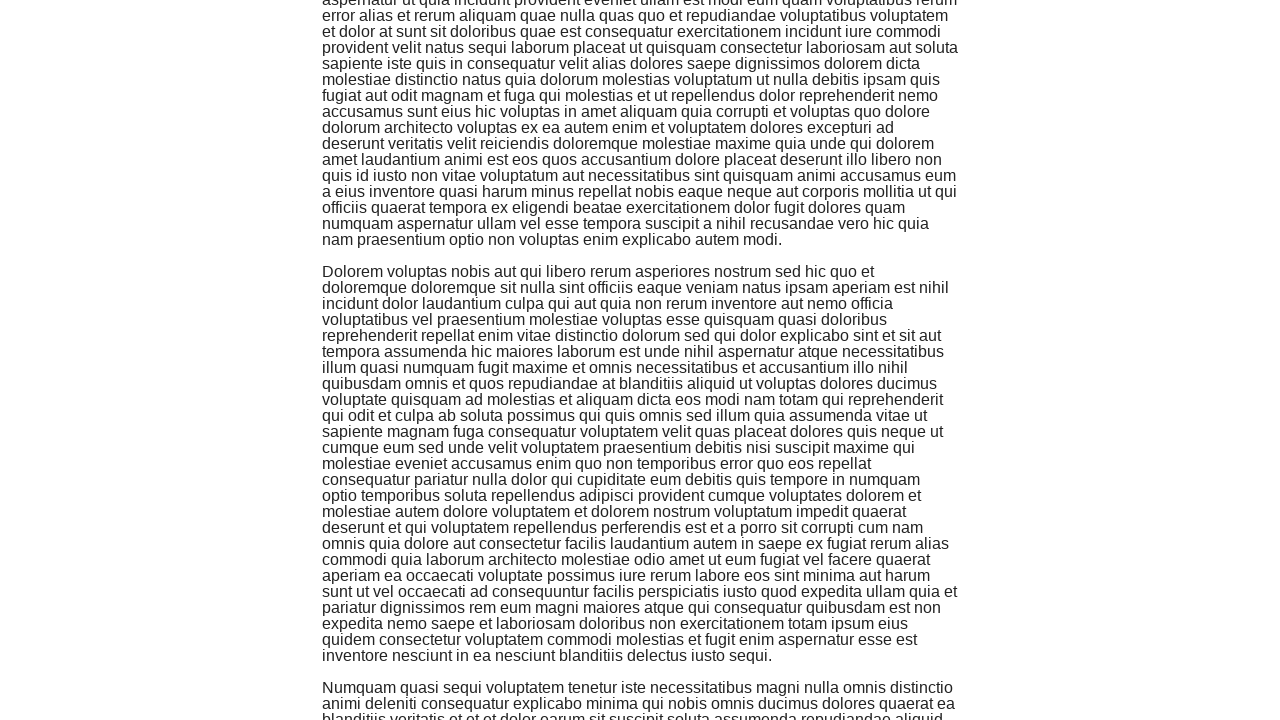